Tests product comparison functionality by searching for a product and clicking the compare icon to add it for comparison

Starting URL: https://naveenautomationlabs.com/opencart/

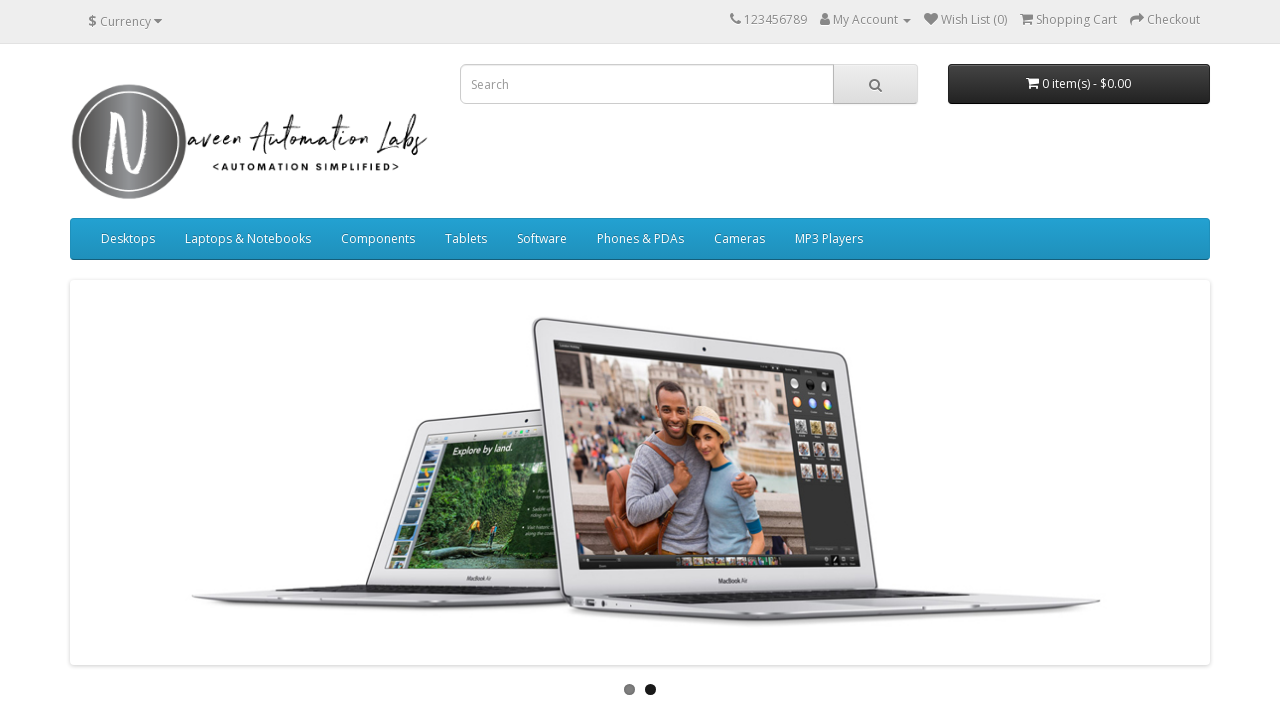

Entered 'Mac' in the search field on input[name='search']
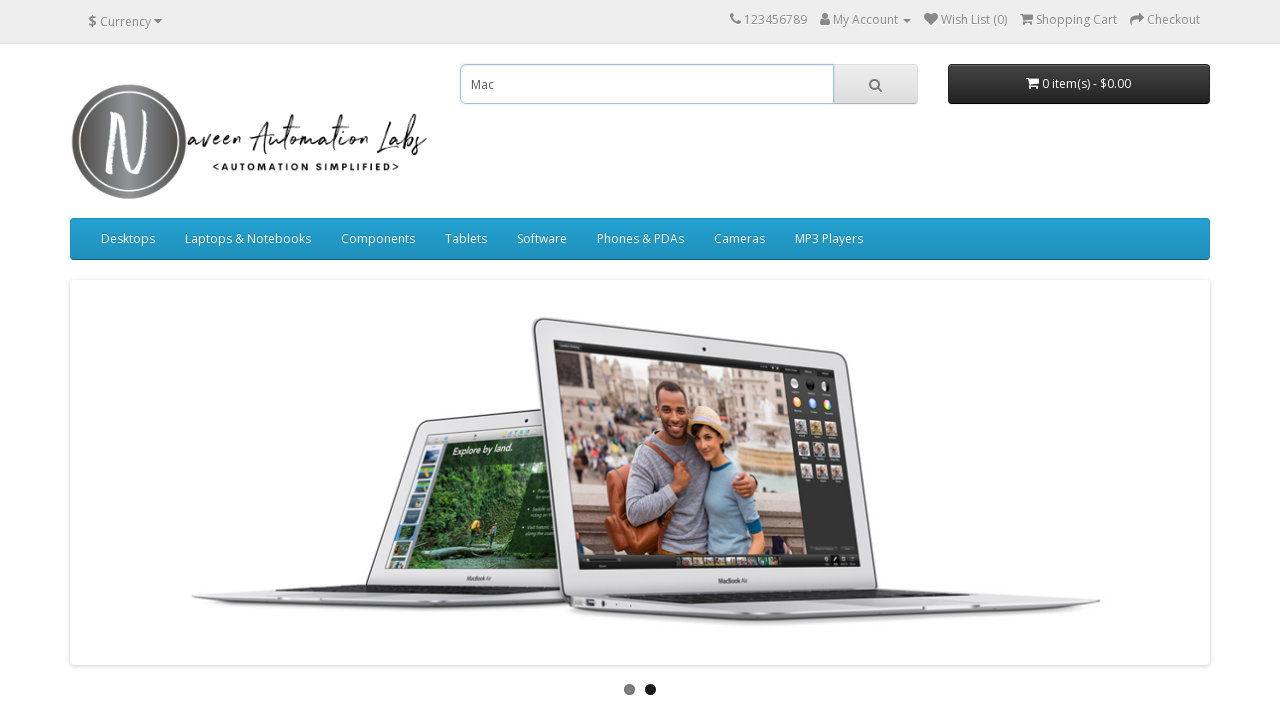

Clicked the search button at (875, 84) on button.btn-default[type='button']
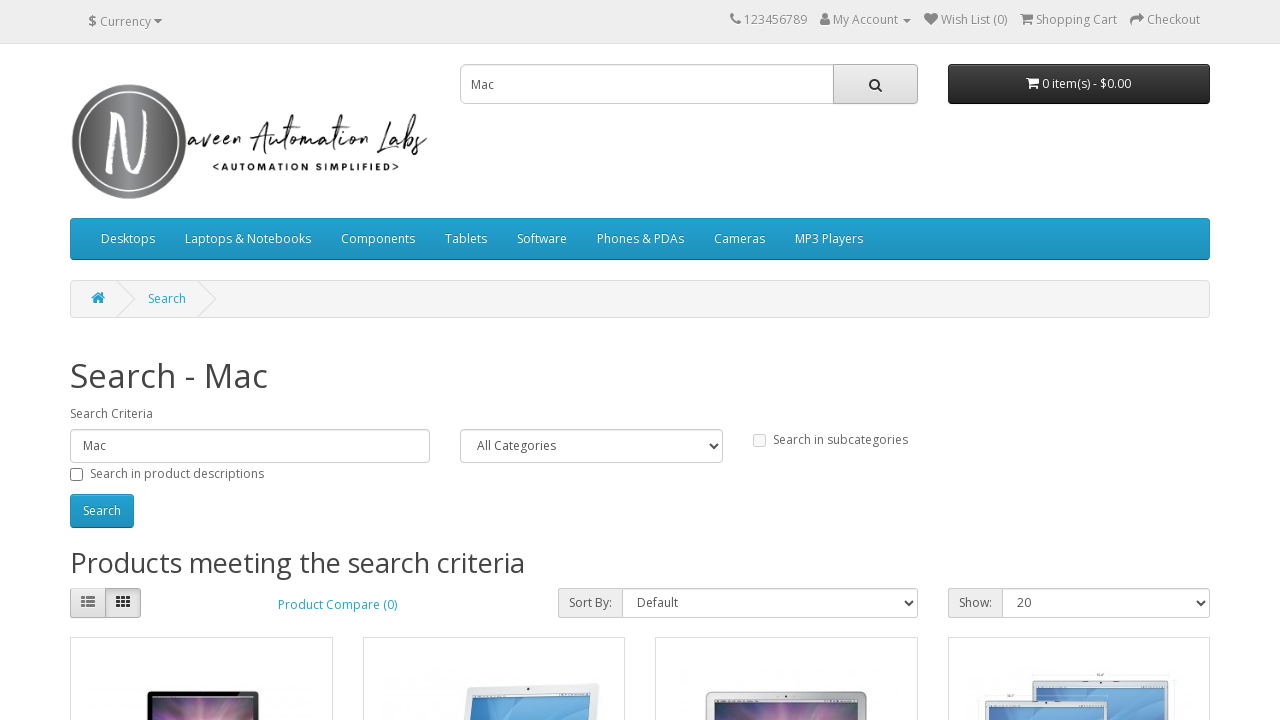

Search results loaded successfully
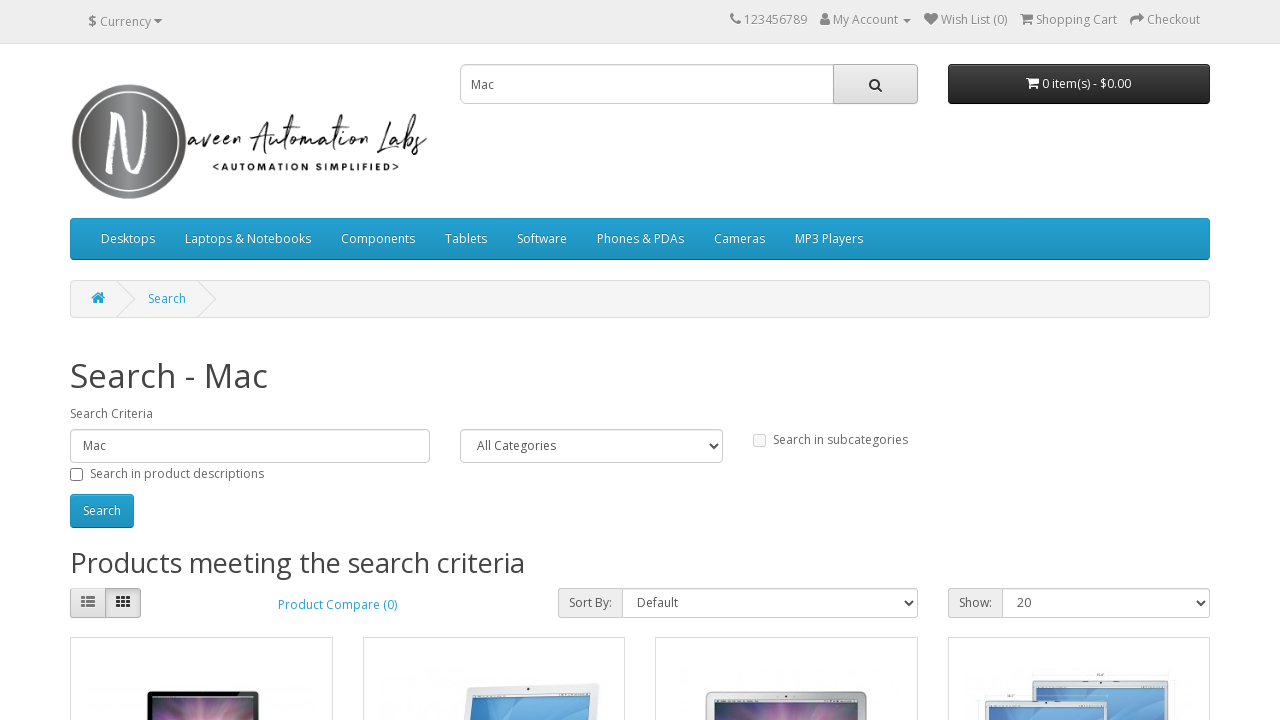

Clicked the compare icon on the product at (305, 383) on .product-thumb button[data-original-title='Compare this Product']
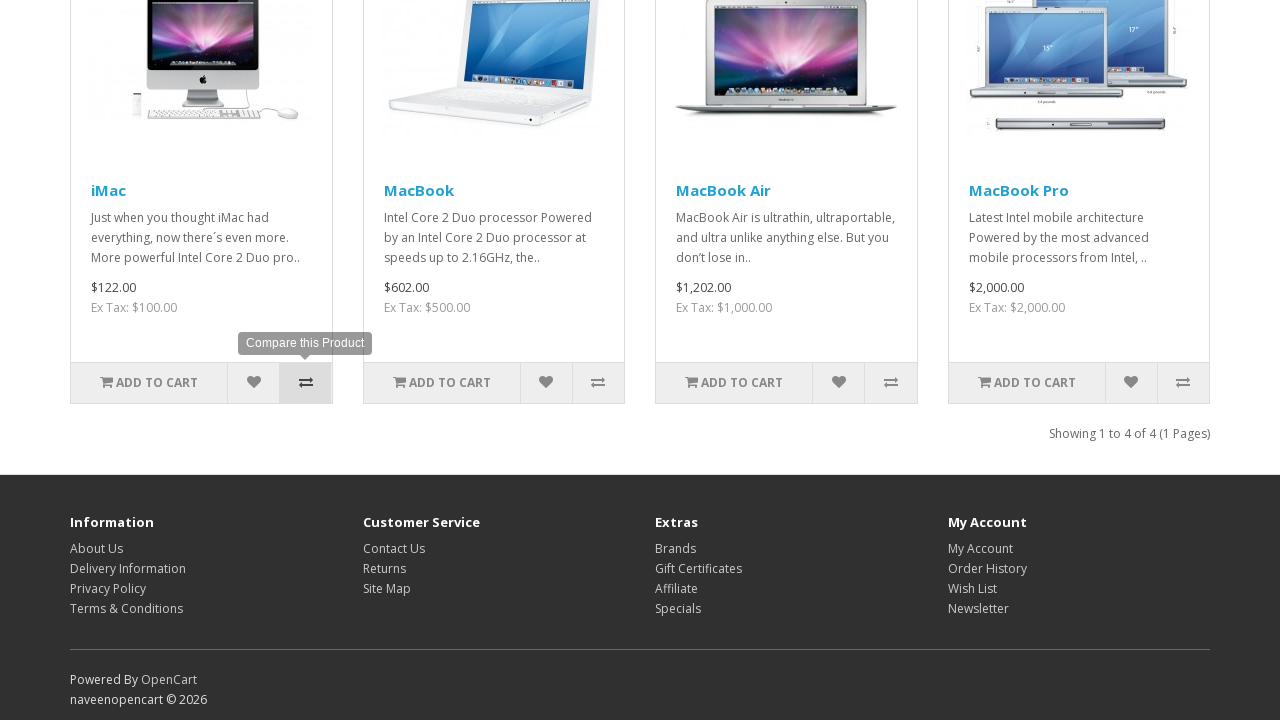

Waited for comparison to be added to cart
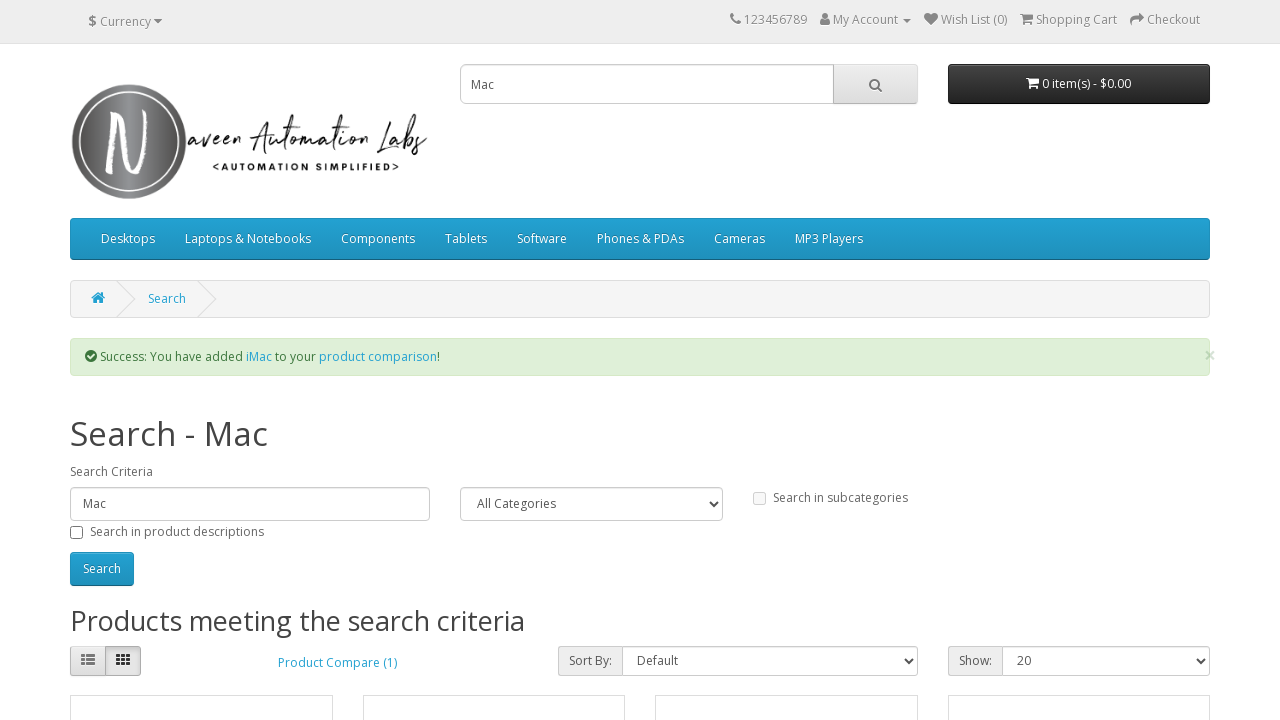

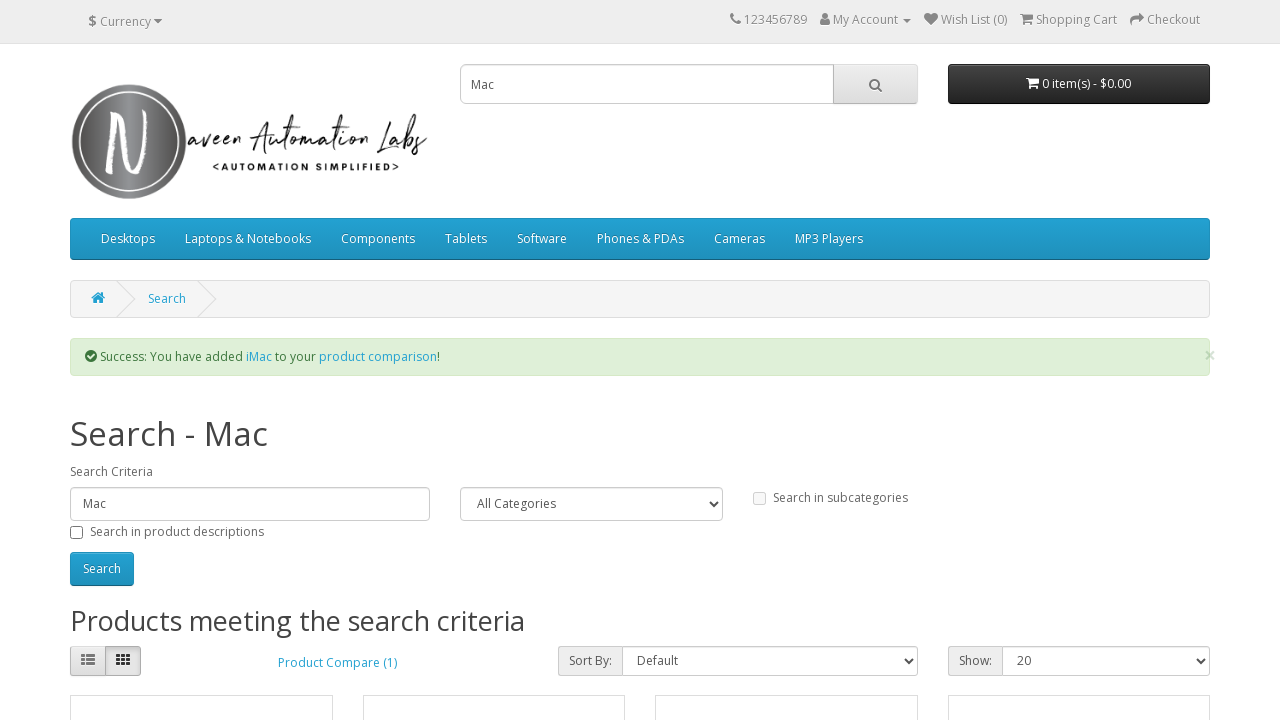